Tests various web element interactions on a blog page including form filling, clicking radio buttons and checkboxes, and clearing text fields

Starting URL: https://testautomationpractice.blogspot.com/

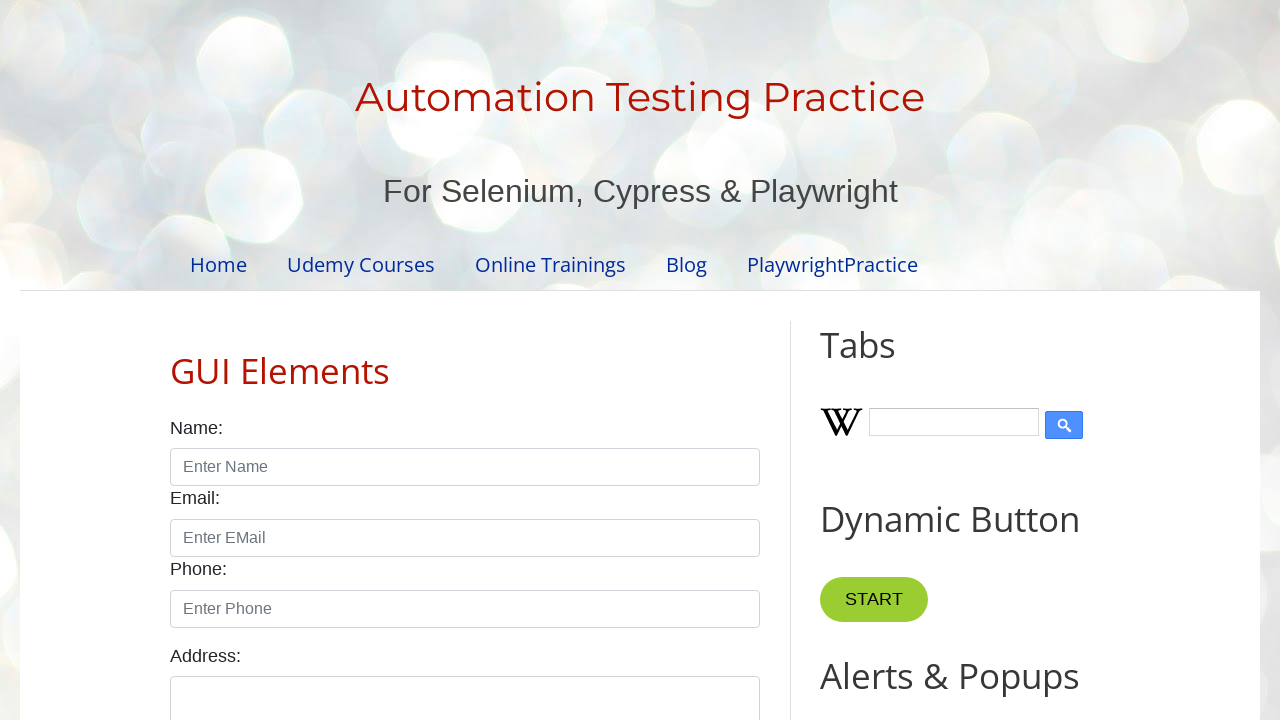

Filled name field with 'R.Sunil Kumar Reddy' on #name
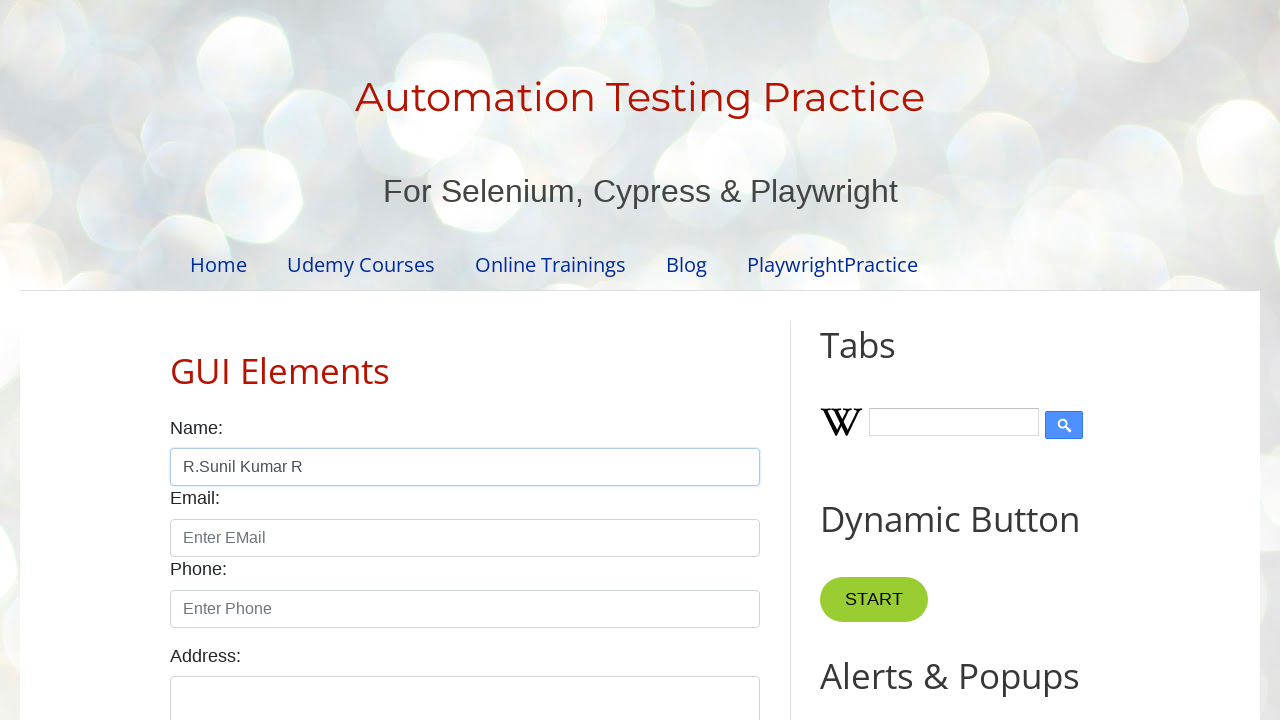

Clicked male radio button at (176, 360) on xpath=//input[@id='male']
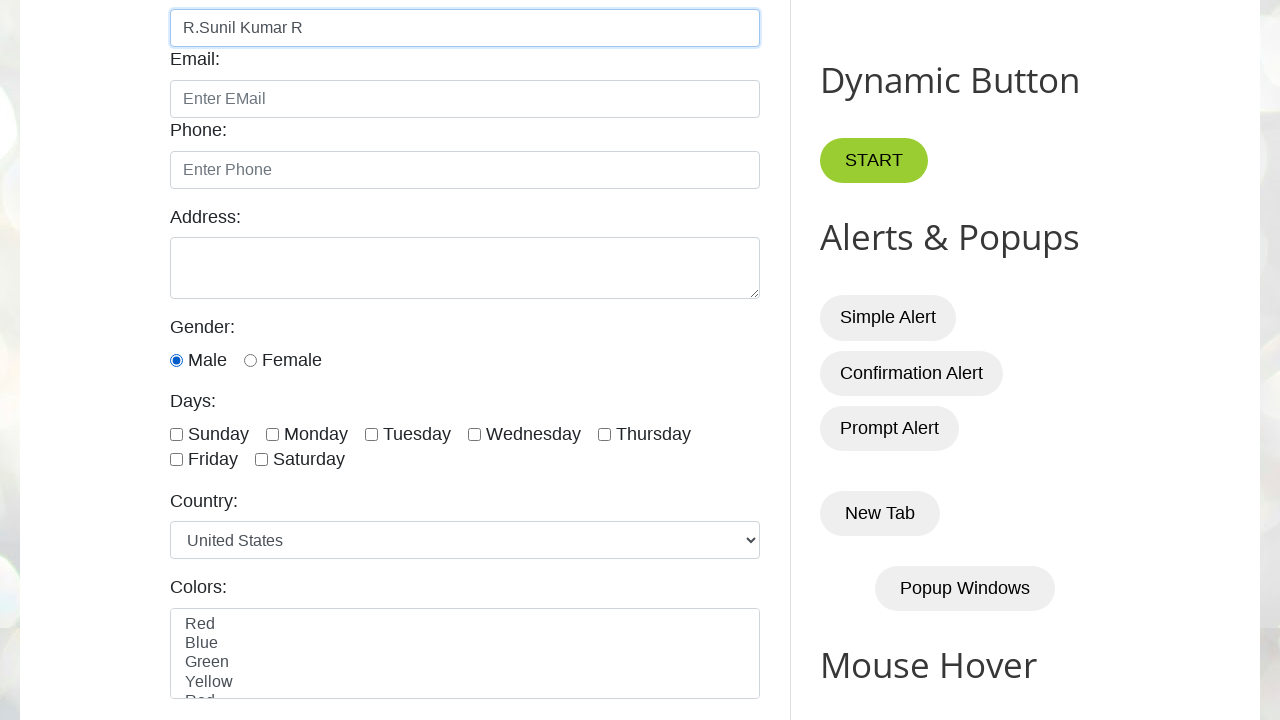

Refilled name field with 'R.Sunil Kumar Reddy' on #name
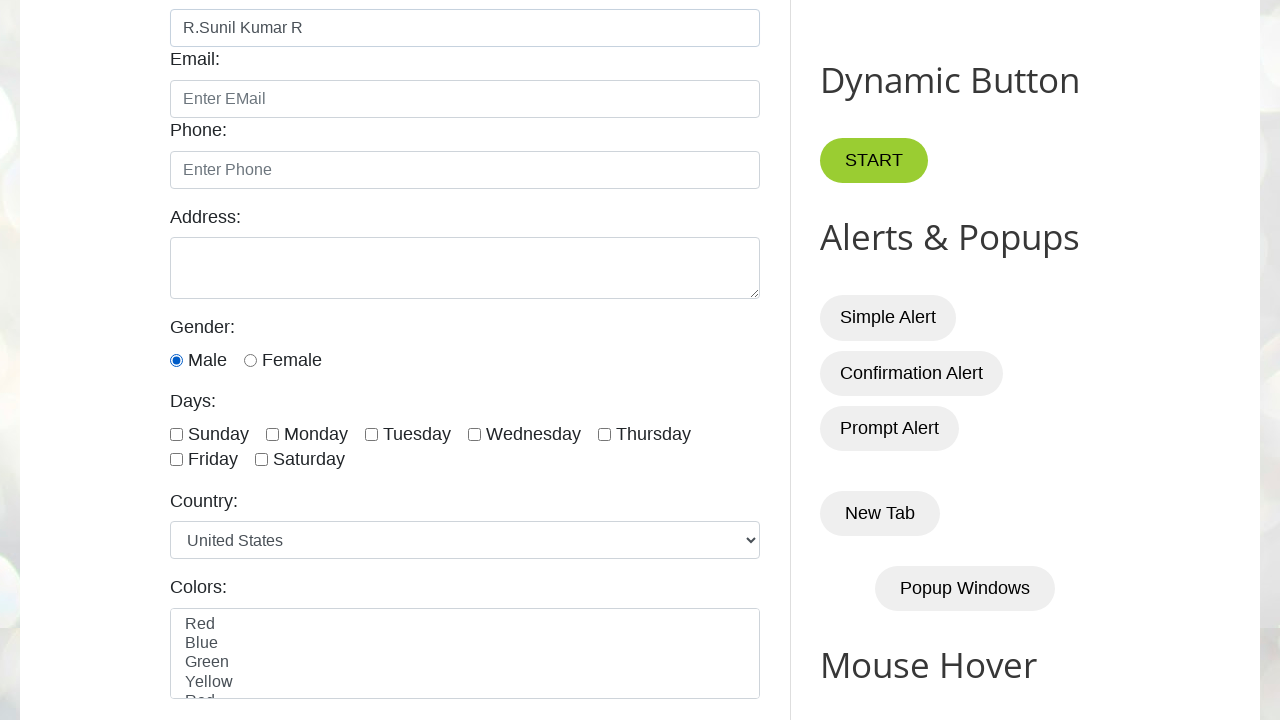

Cleared name field by filling with empty string on #name
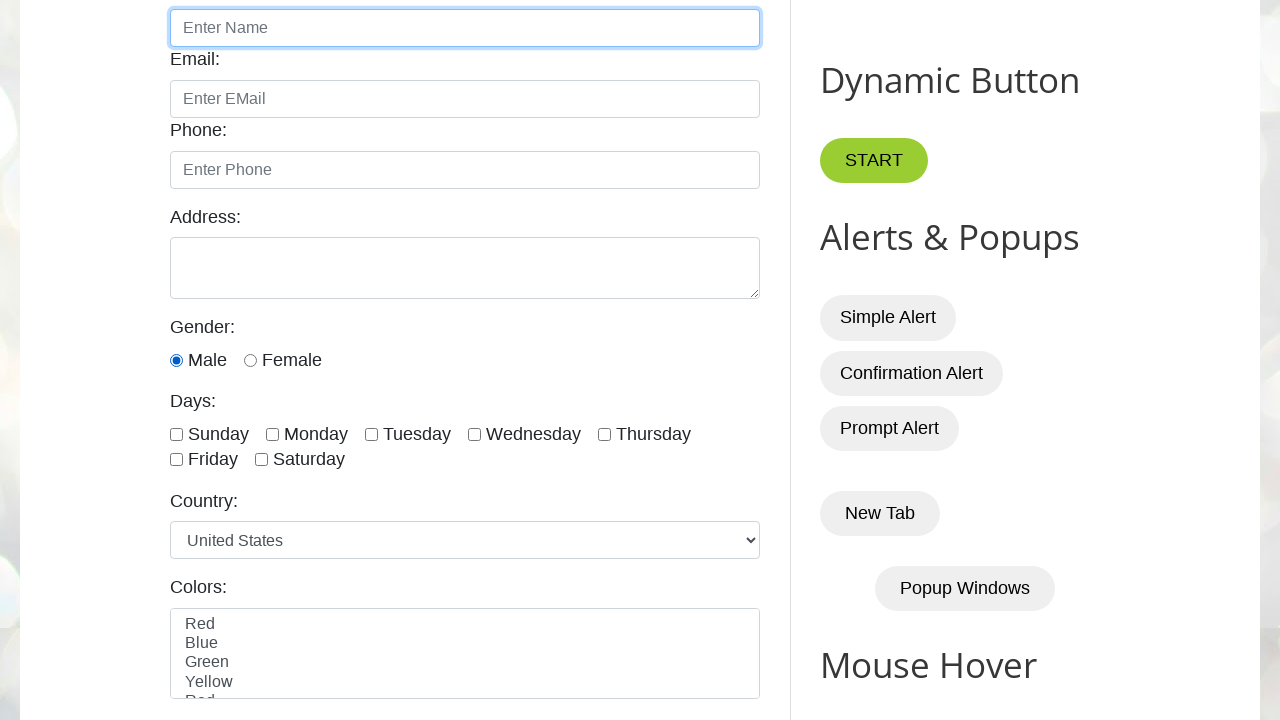

Verified Sunday checkbox element is visible
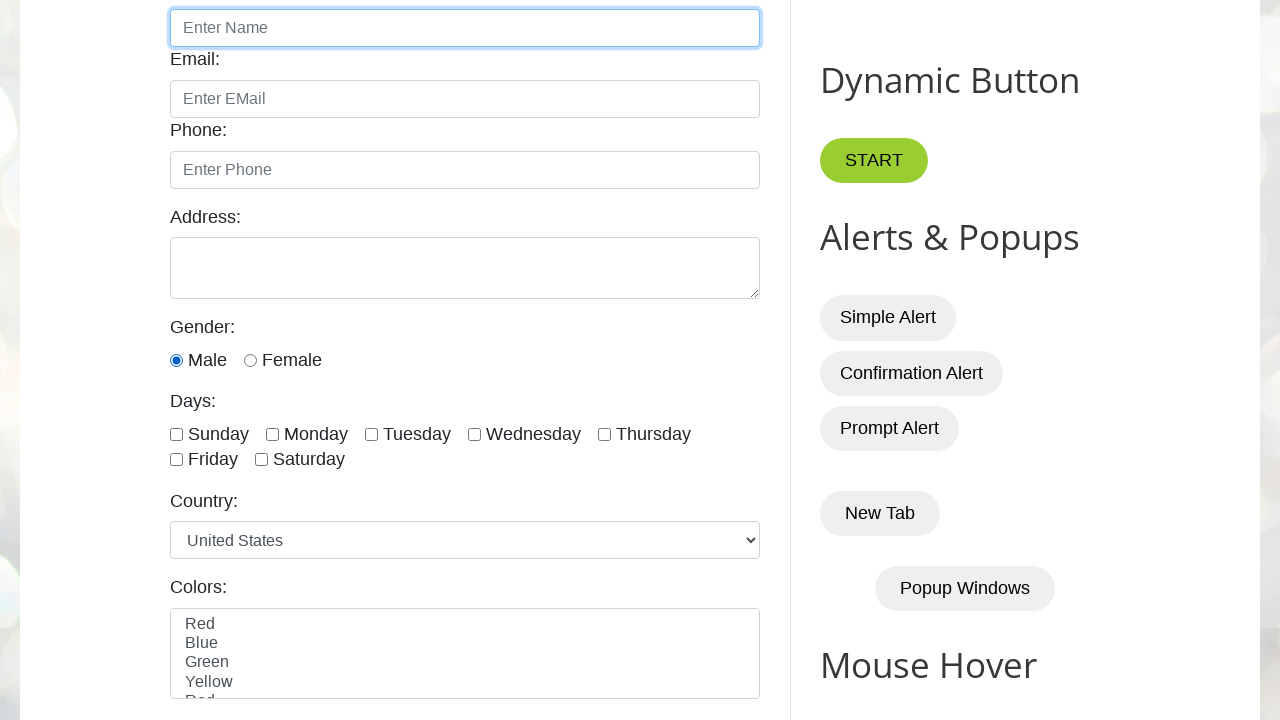

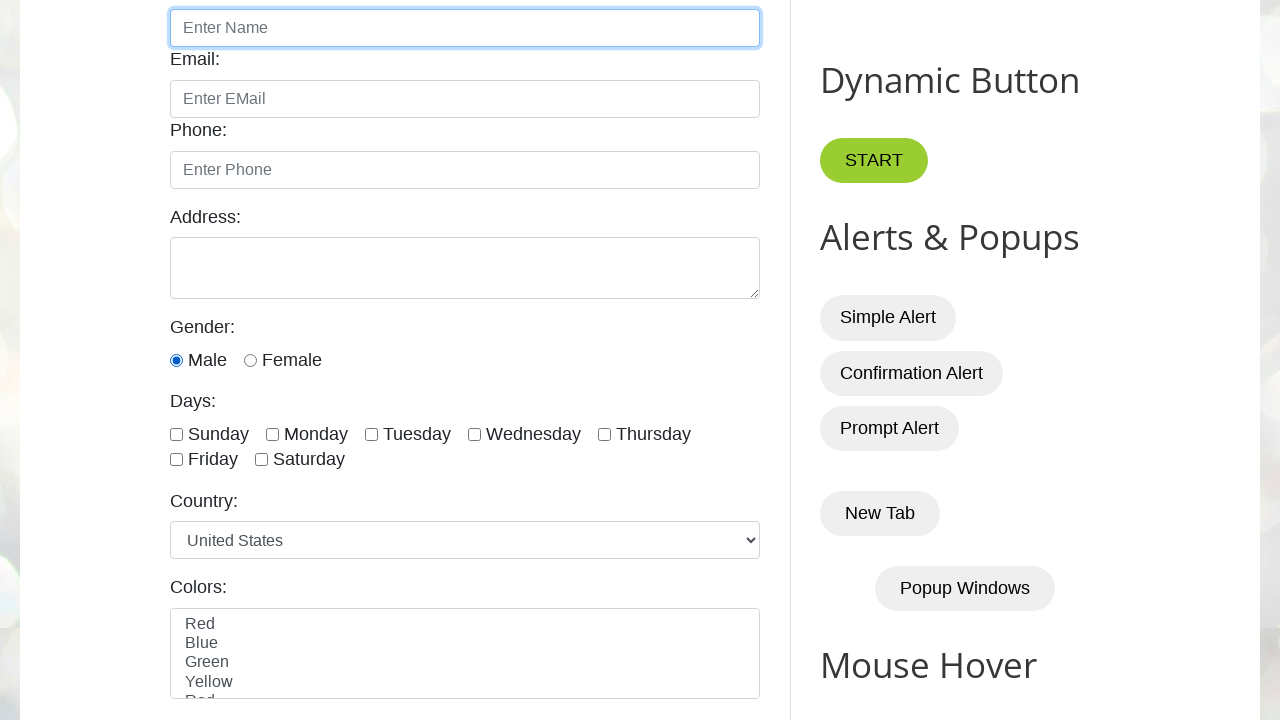